Tests registration form by filling all fields using ID selectors and clicking signup button

Starting URL: https://www.guvi.in/register

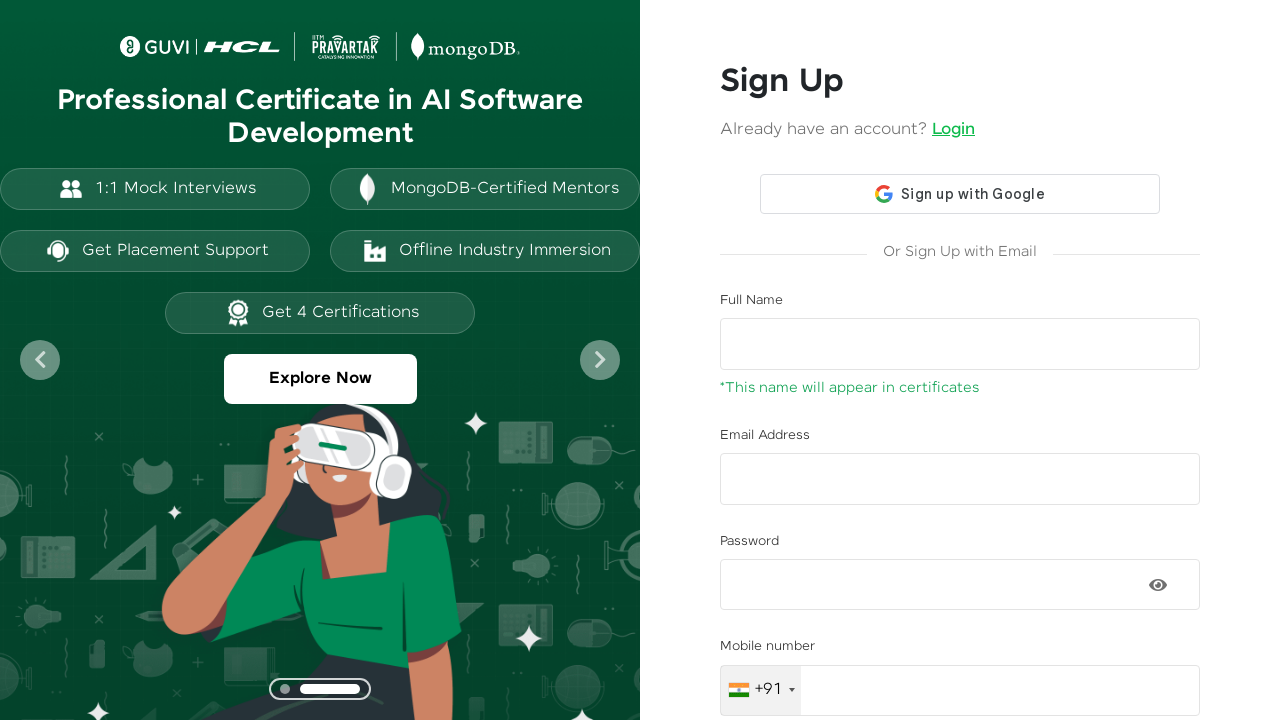

Filled name field with 'TestUser789' on #name
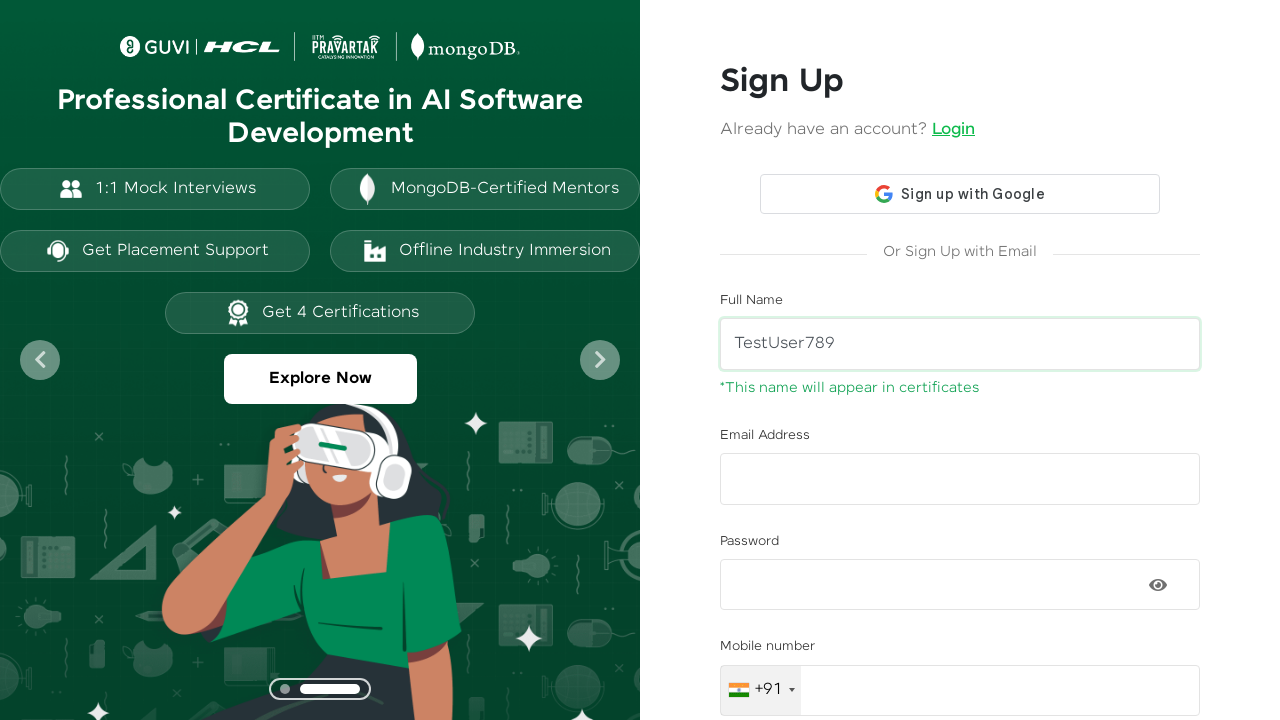

Filled email field with 'testuser789@example.com' on #email
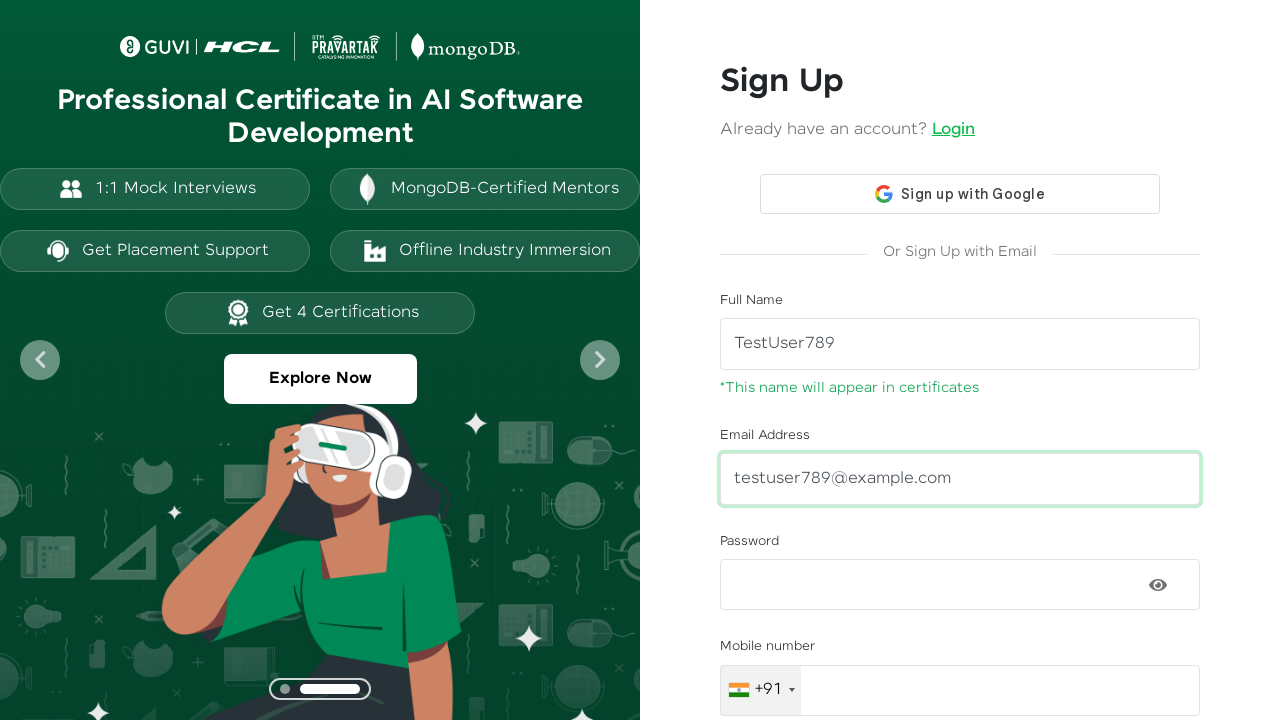

Filled password field with 'SecurePass@2024' on #password
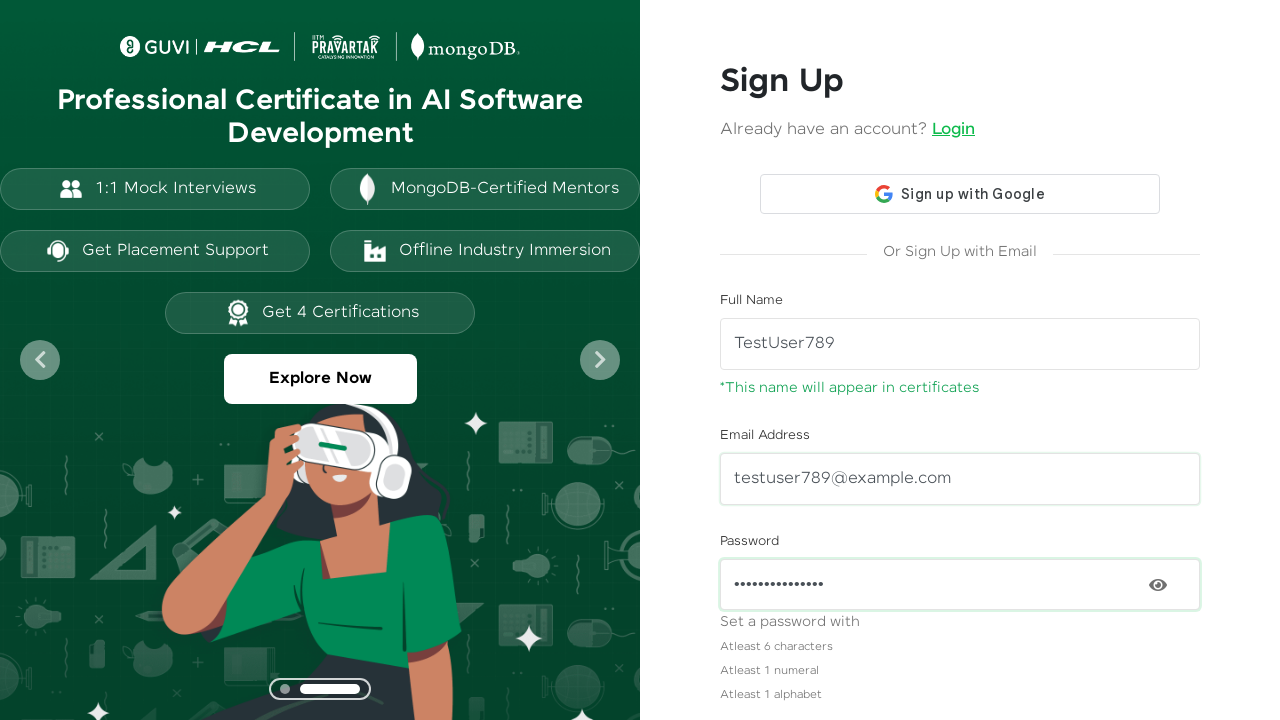

Filled mobile number field with '9876543210' on #mobileNumber
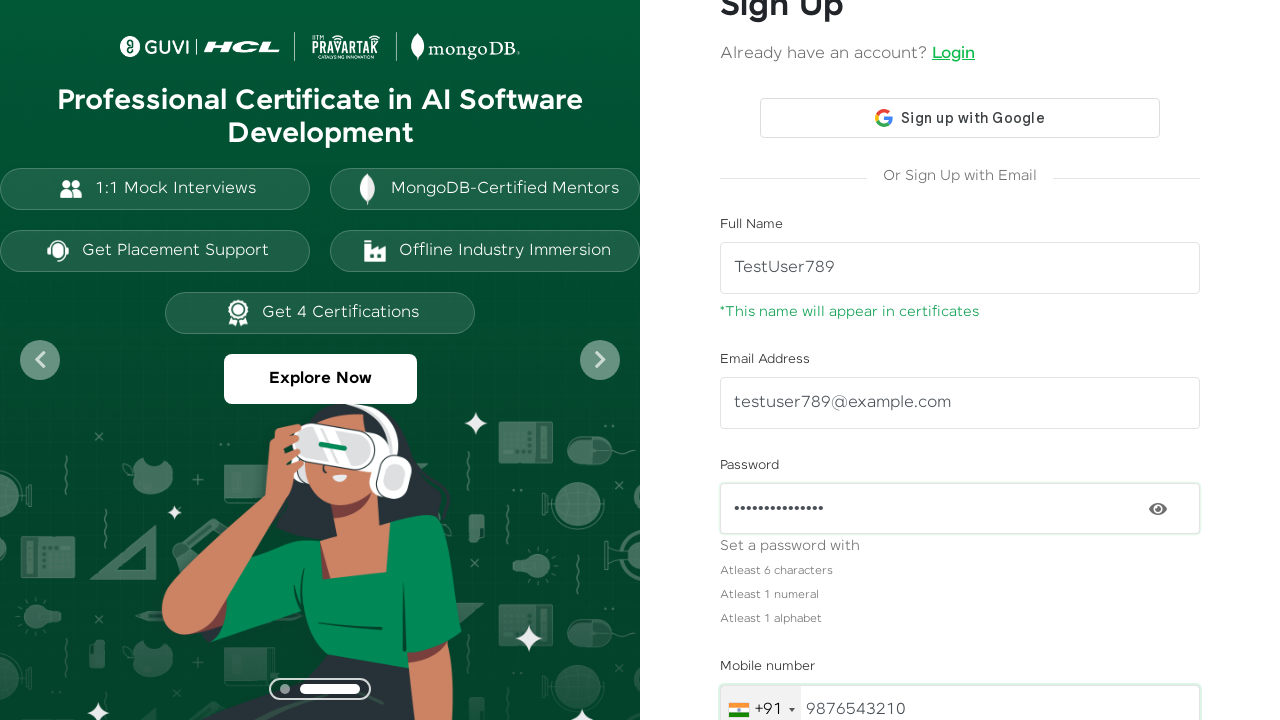

Clicked signup button to submit registration form at (960, 628) on #signup-btn
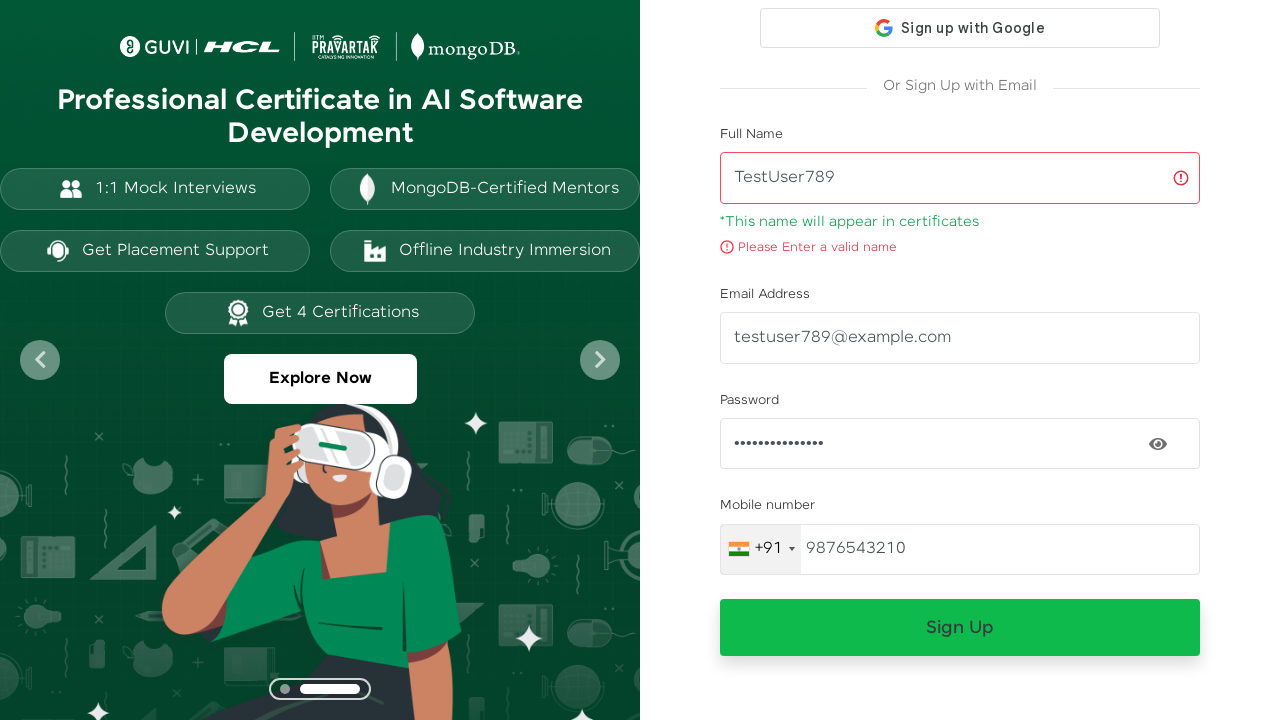

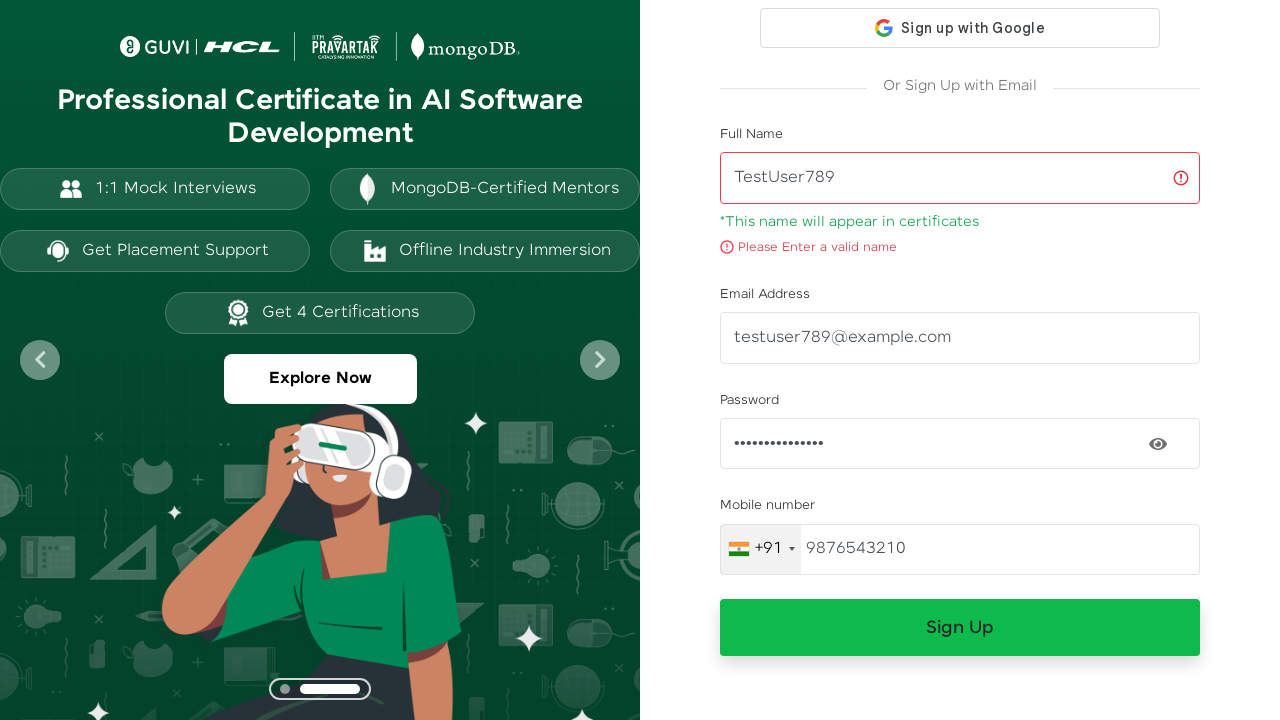